Tests delayed JavaScript alert functionality by clicking a button that triggers an alert after 5 seconds and verifying the alert appears with correct text.

Starting URL: https://demoqa.com/alerts

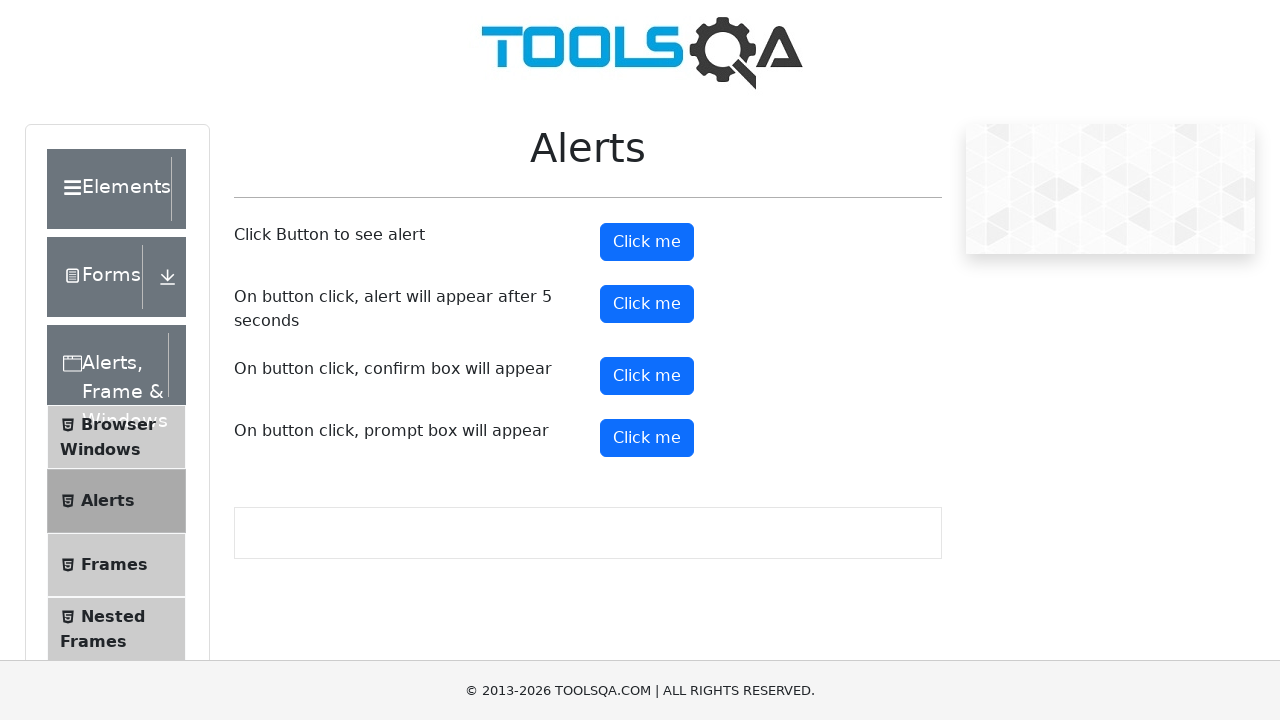

Set up dialog handler to capture alert text
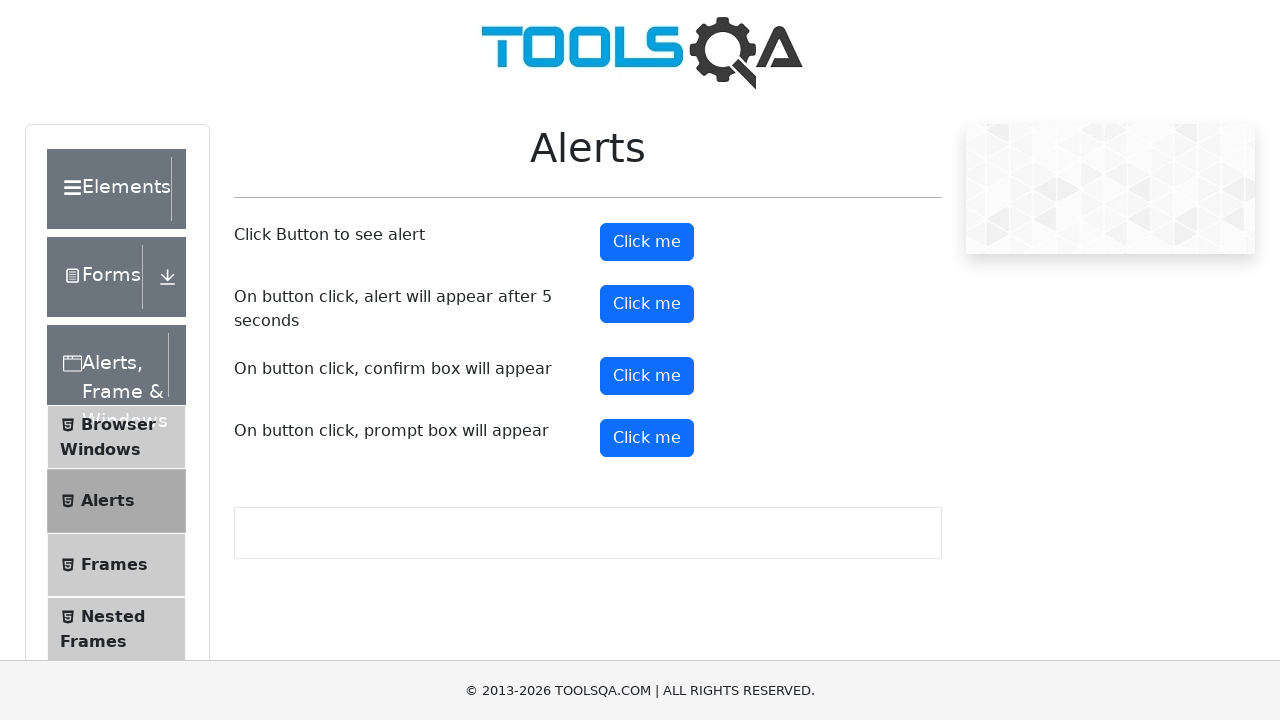

Clicked the timer alert button to trigger delayed alert at (647, 304) on #timerAlertButton
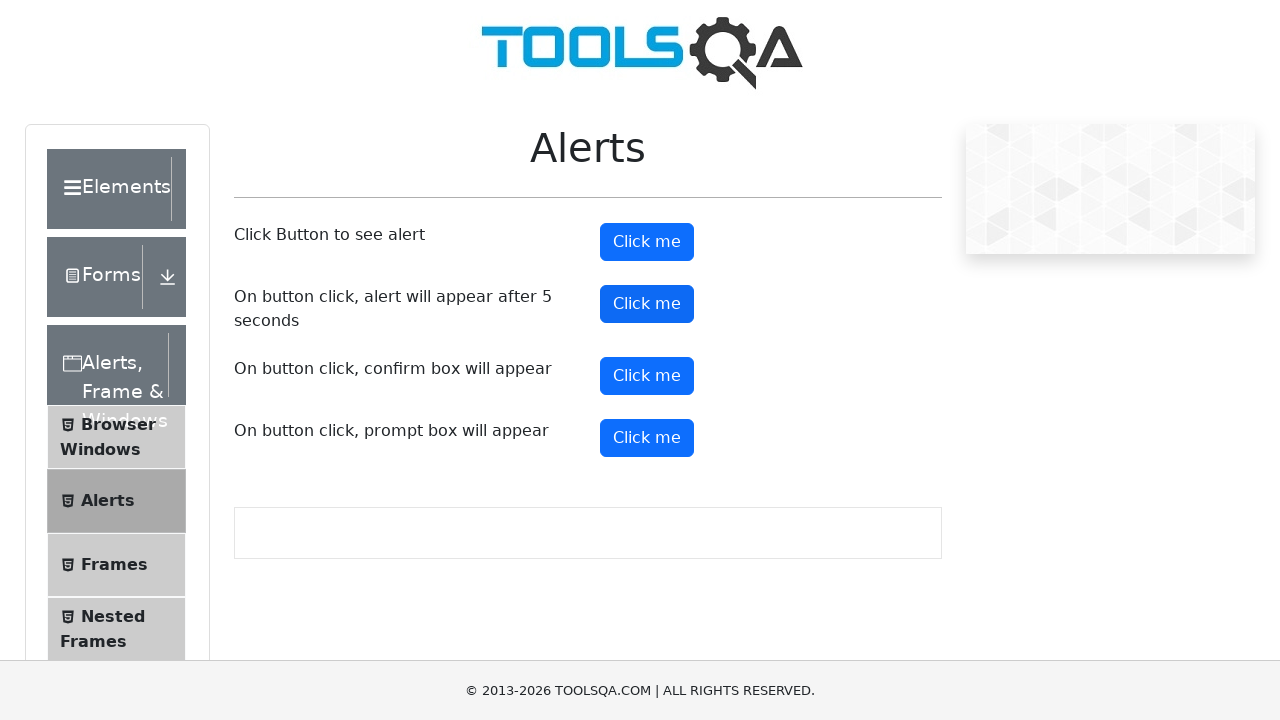

Waited 6 seconds for the delayed alert to appear
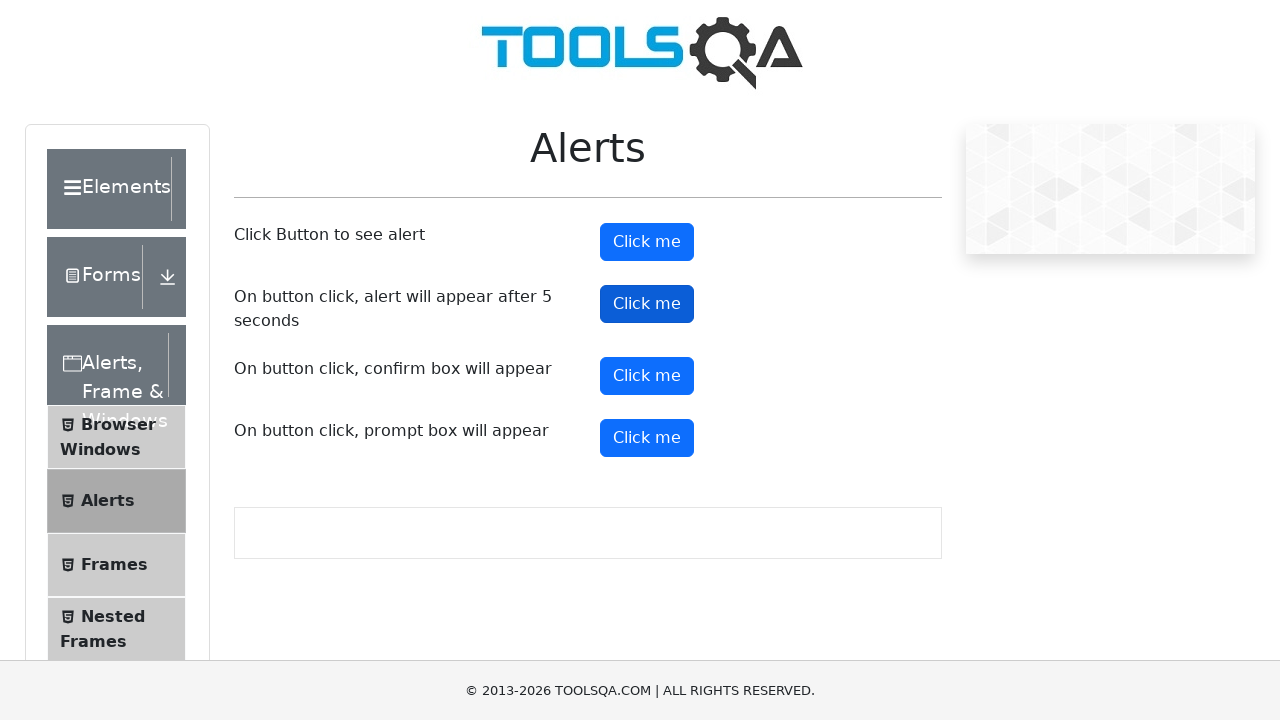

Verified alert text matches 'This alert appeared after 5 seconds'
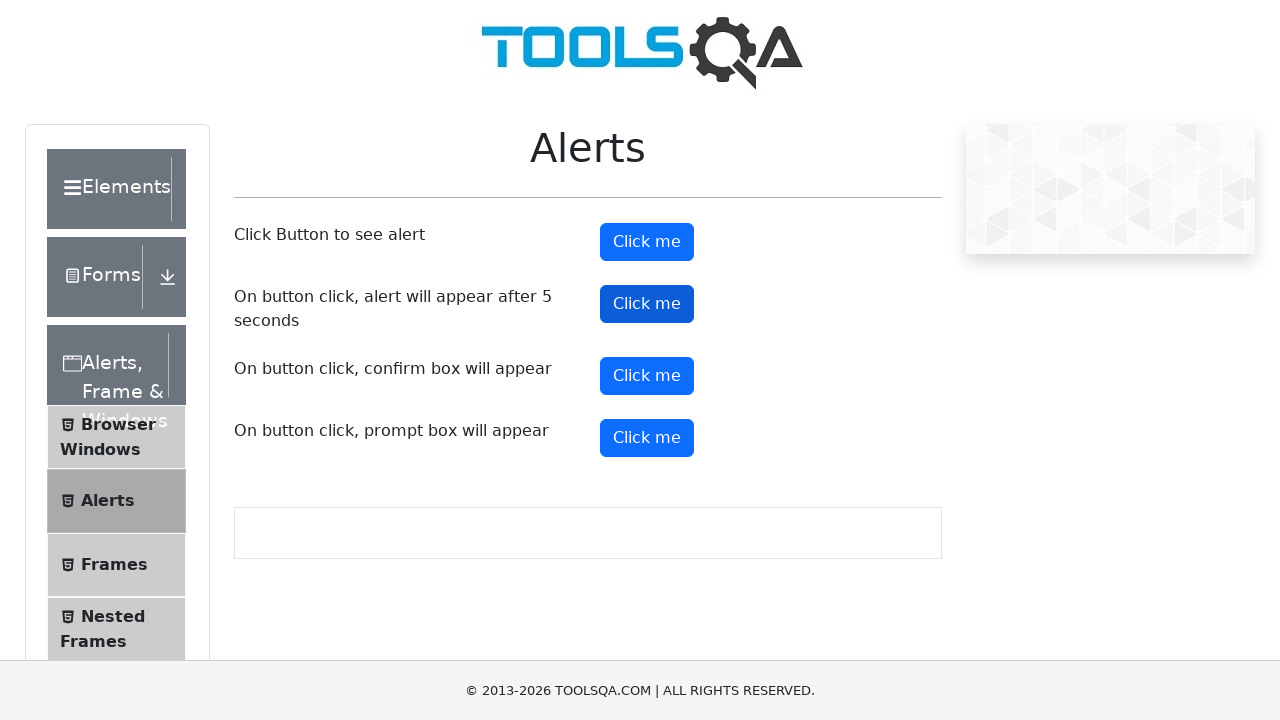

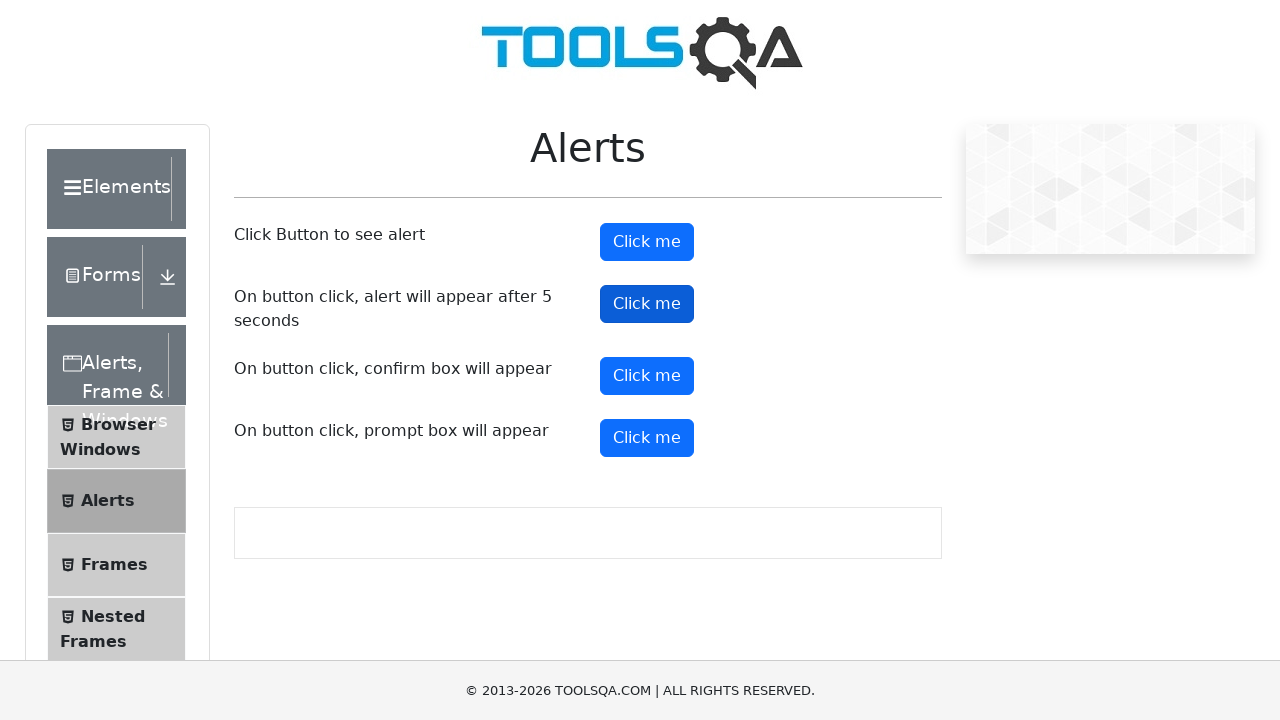